Navigates to a news website and then to a specific article page with custom window resolution

Starting URL: https://how3-web-next-git-feature-apple-news-ui-how3.vercel.app/news

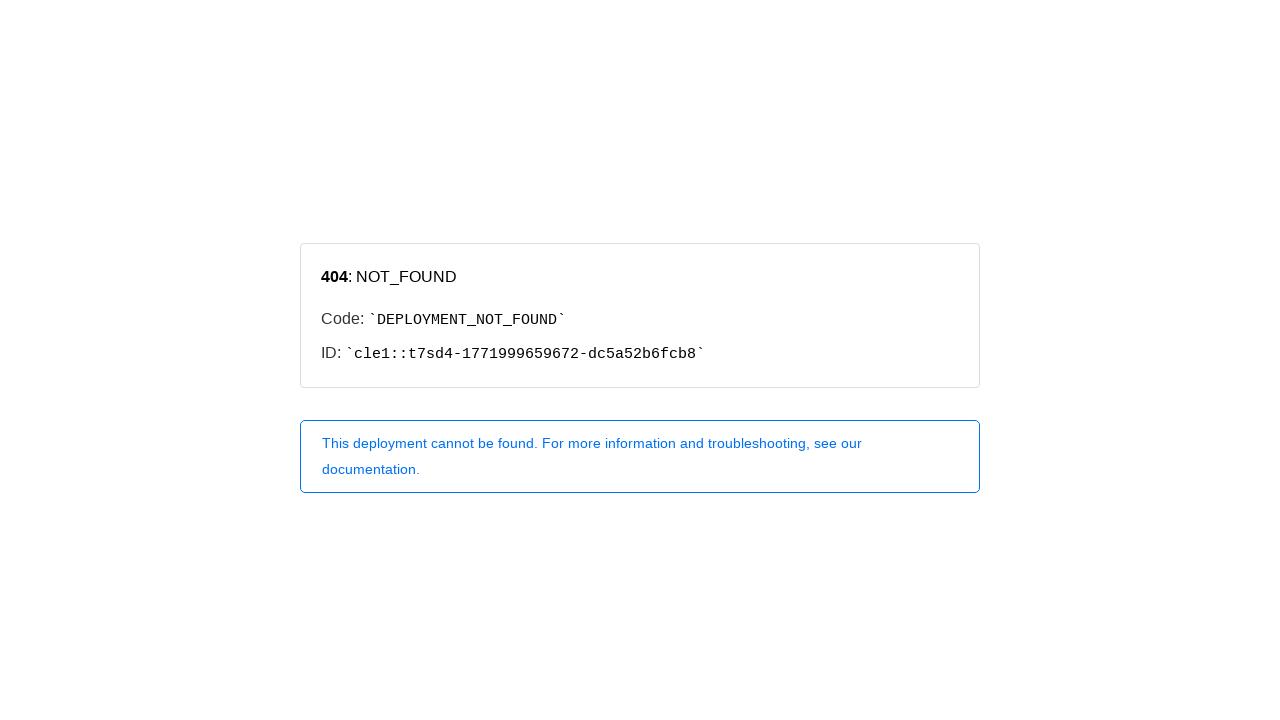

Navigated to article page with custom window resolution
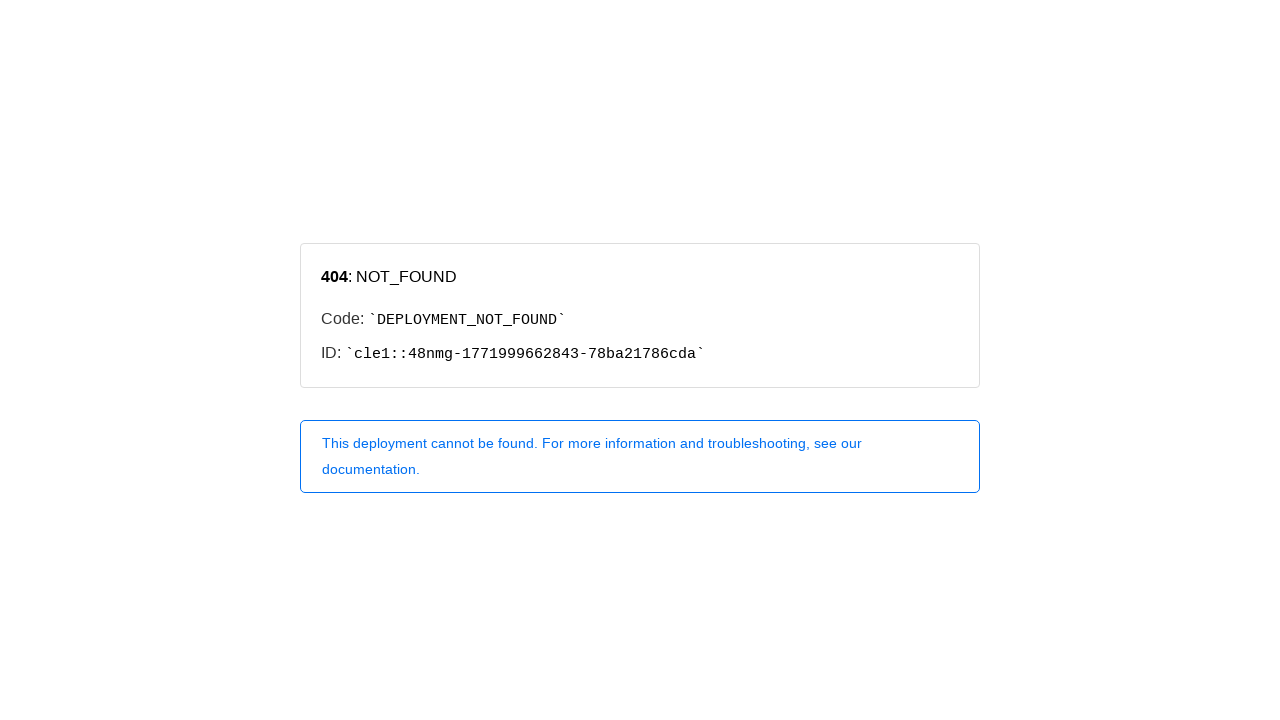

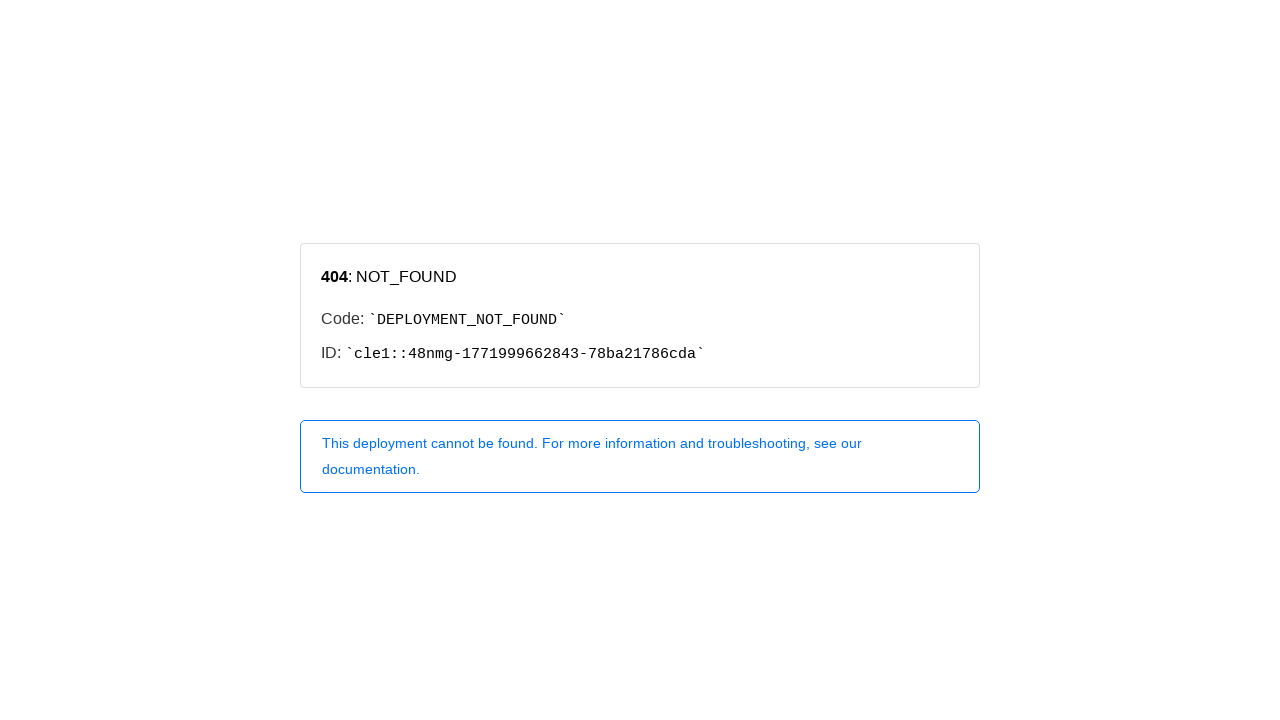